Navigates to Radio Button submenu and selects the Impressive radio option

Starting URL: https://demoqa.com/elements

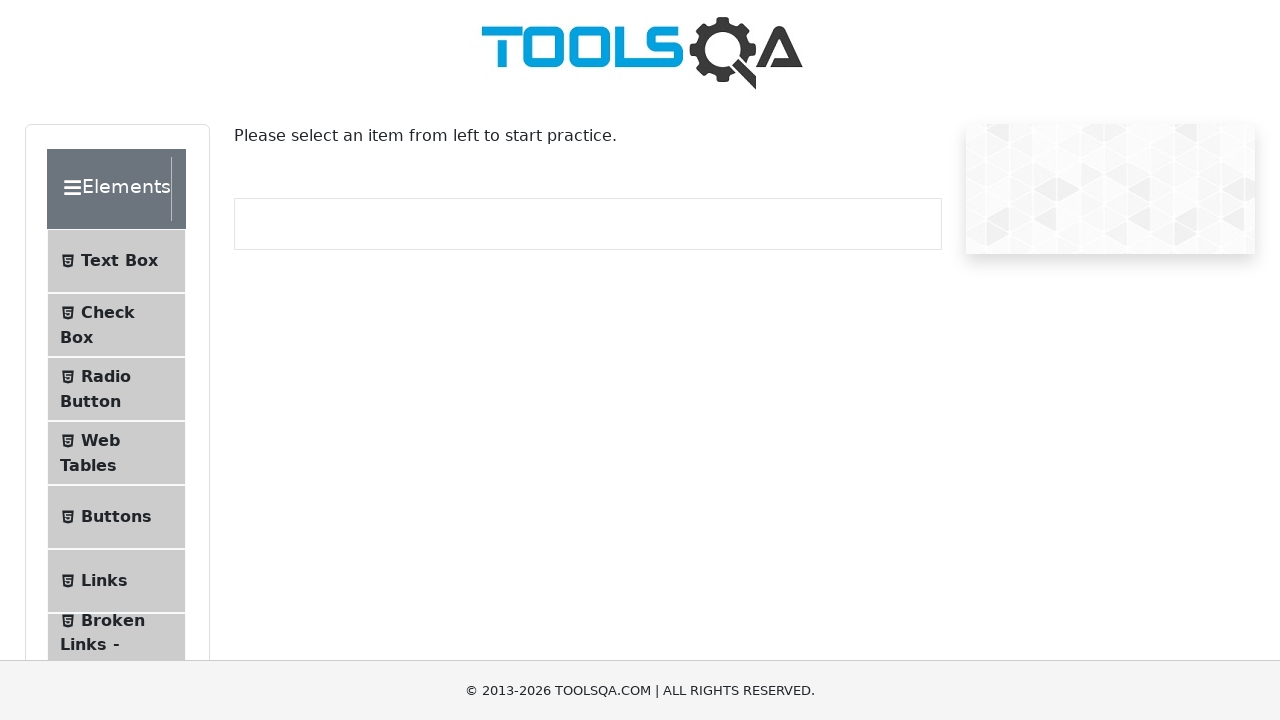

Located Radio Button menu item
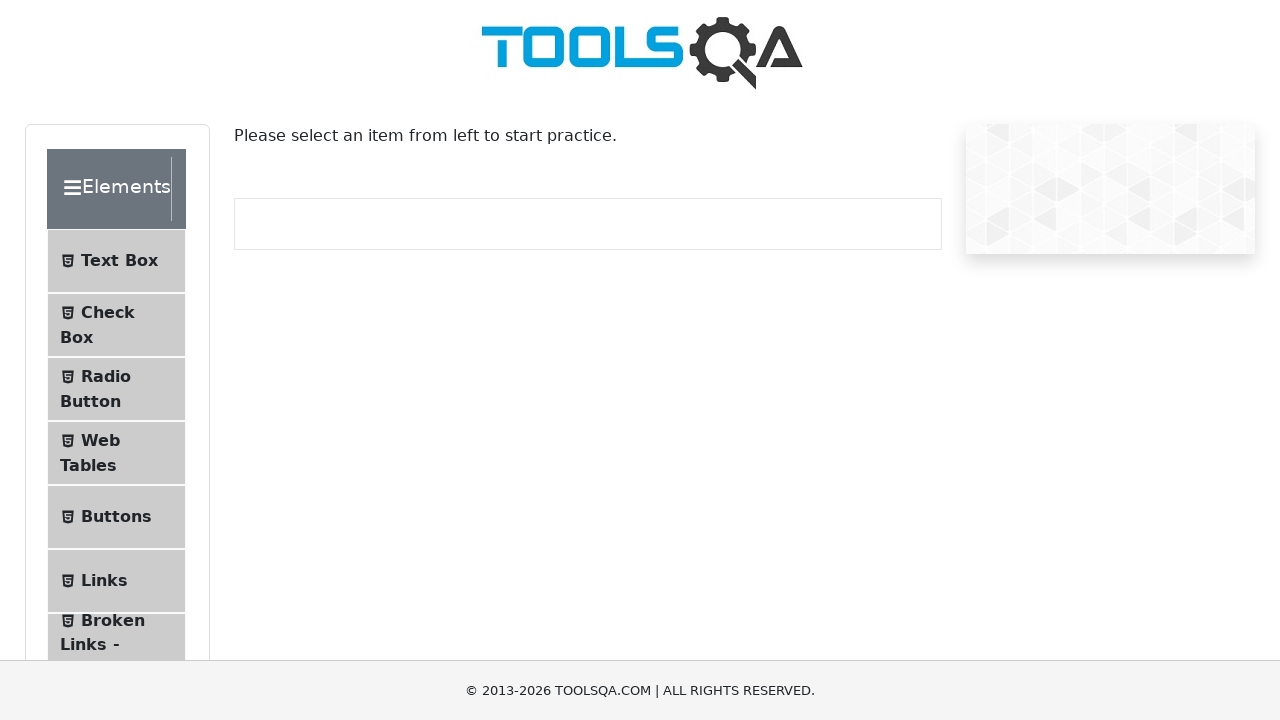

Verified Radio Button menu is visible
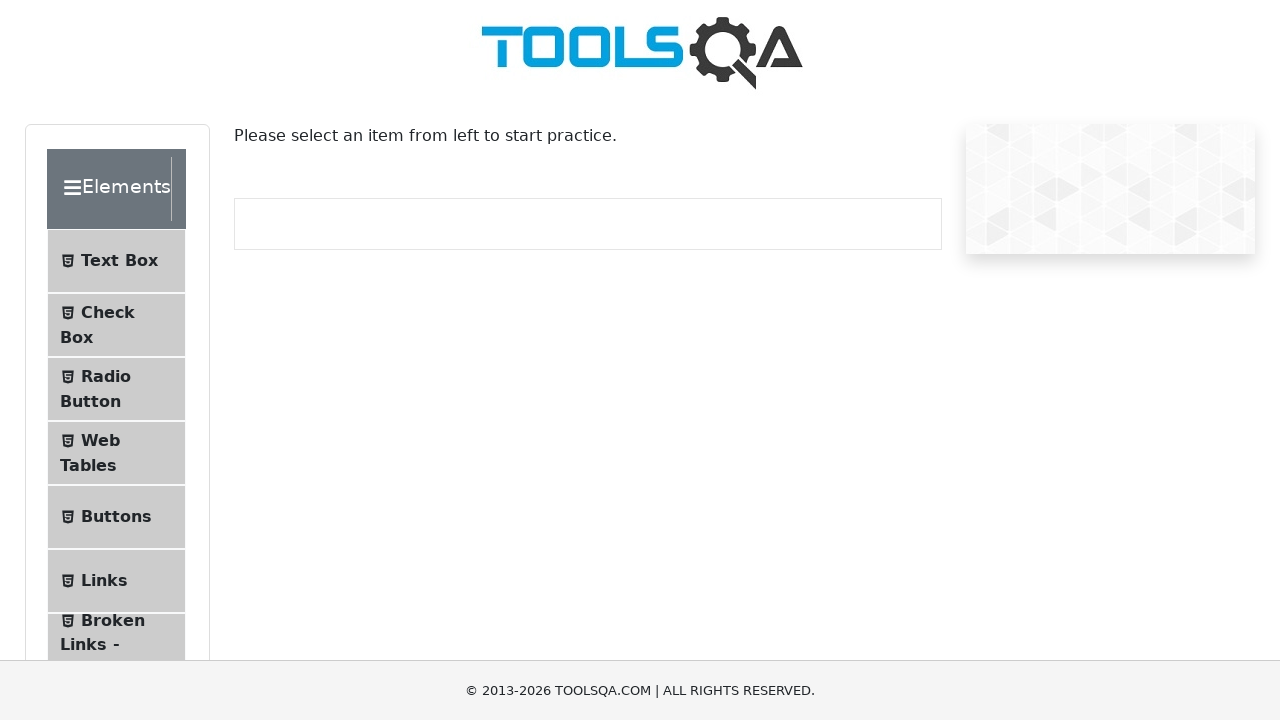

Clicked Radio Button menu item at (116, 389) on li[id="item-2"] >> internal:has-text="Radio Button"i
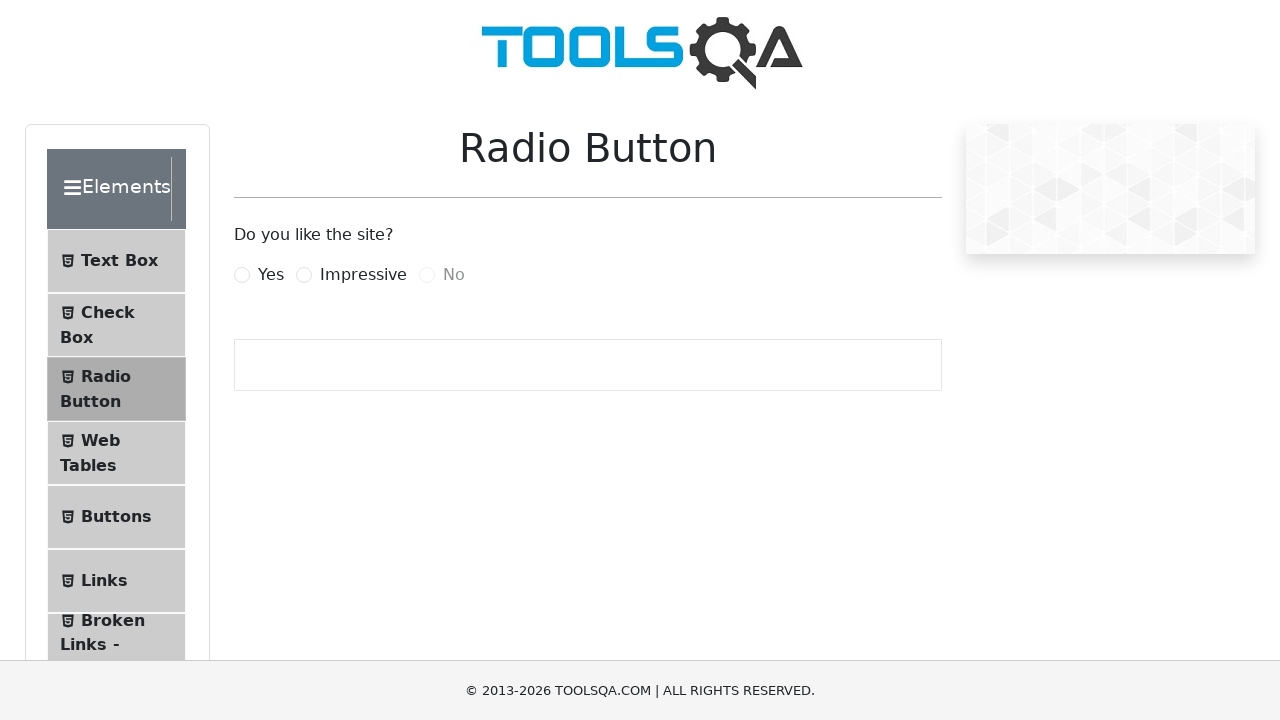

Verified navigation to Radio Button page
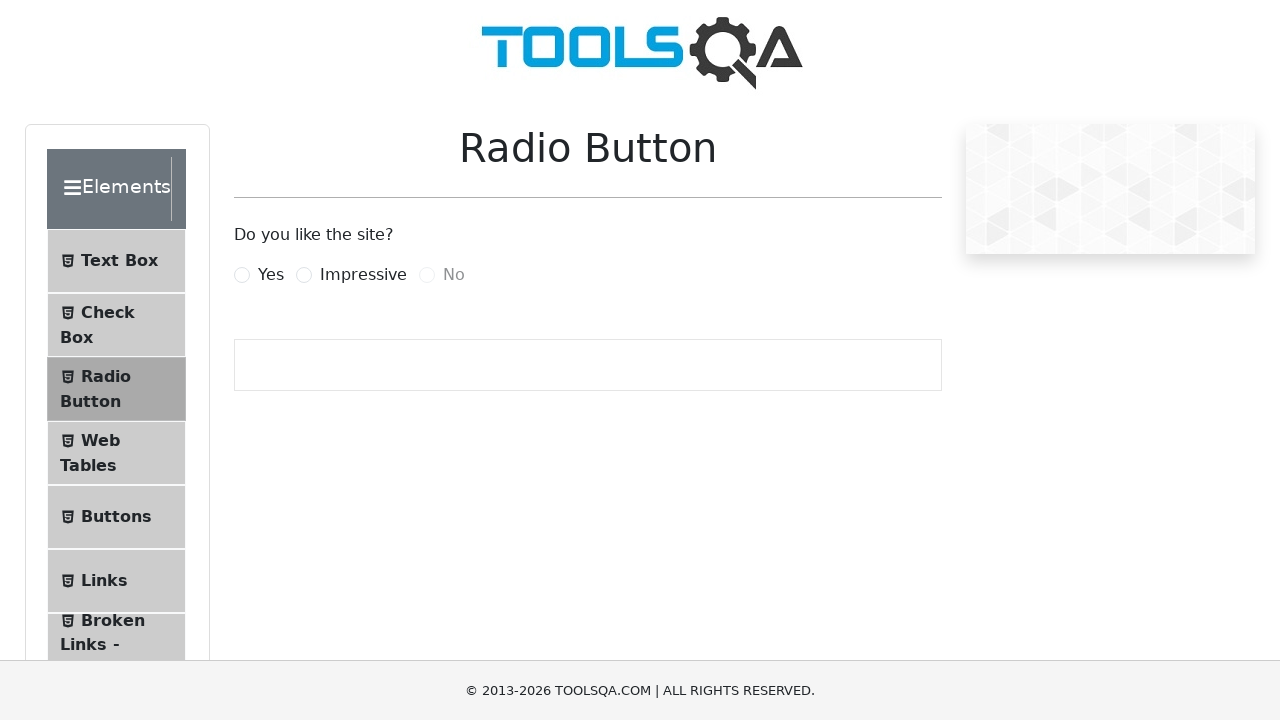

Located Impressive radio button label
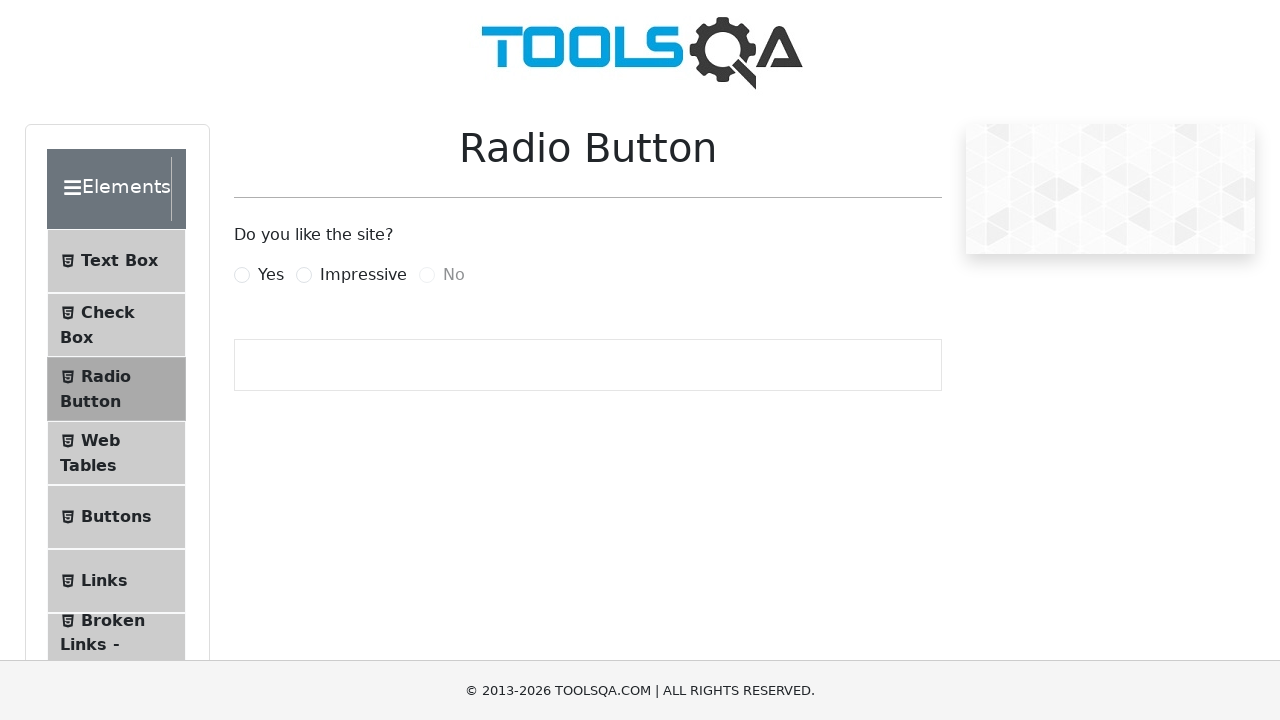

Verified Impressive radio button is visible
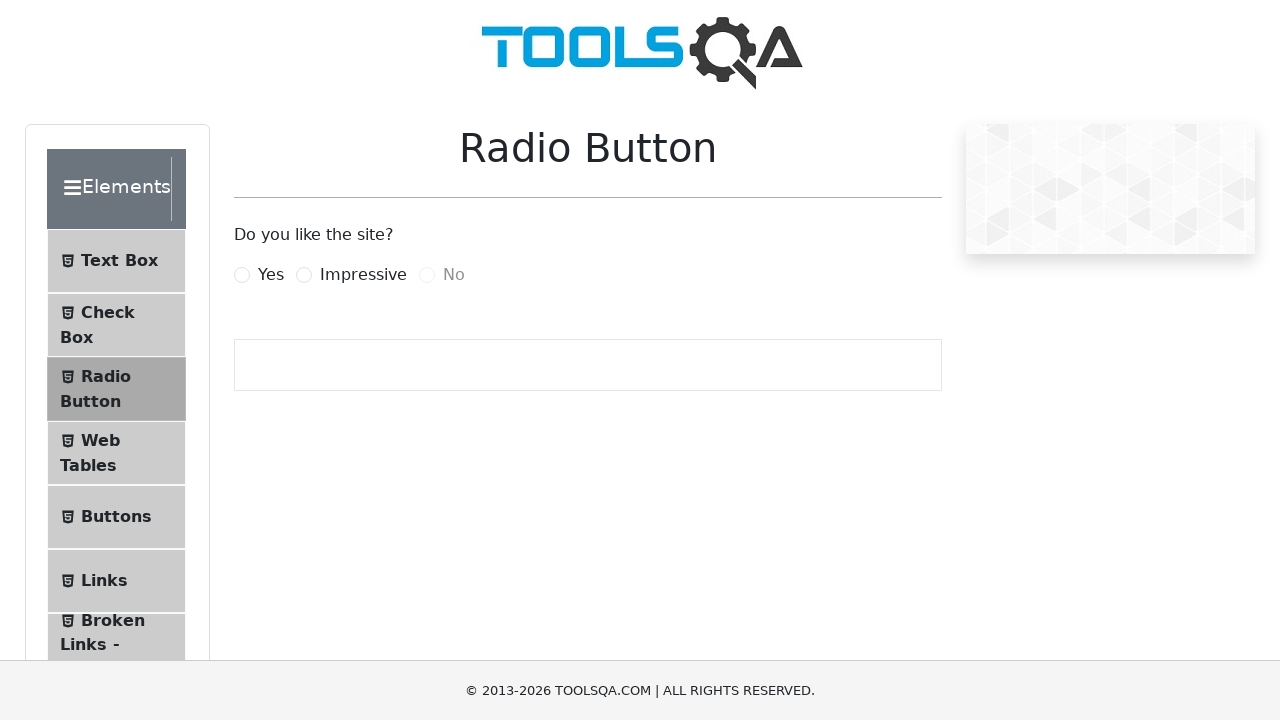

Clicked Impressive radio button at (363, 275) on label[for="impressiveRadio"]
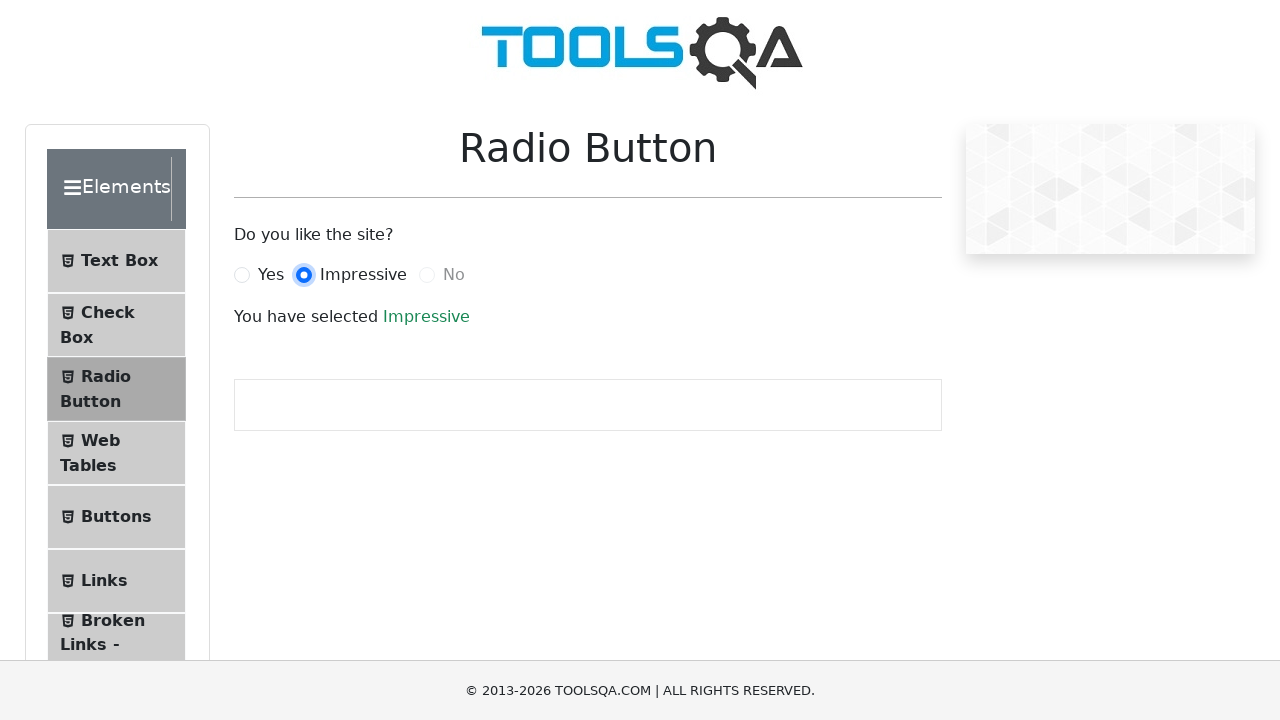

Verified Impressive radio button is checked
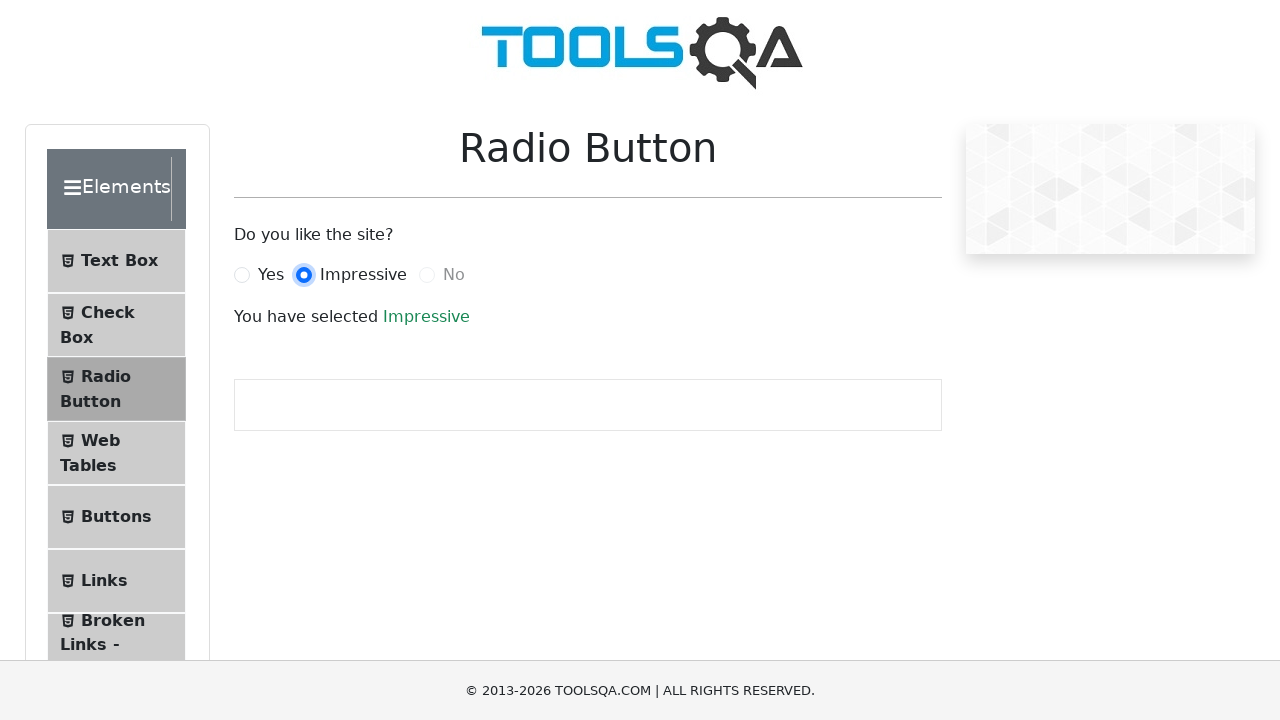

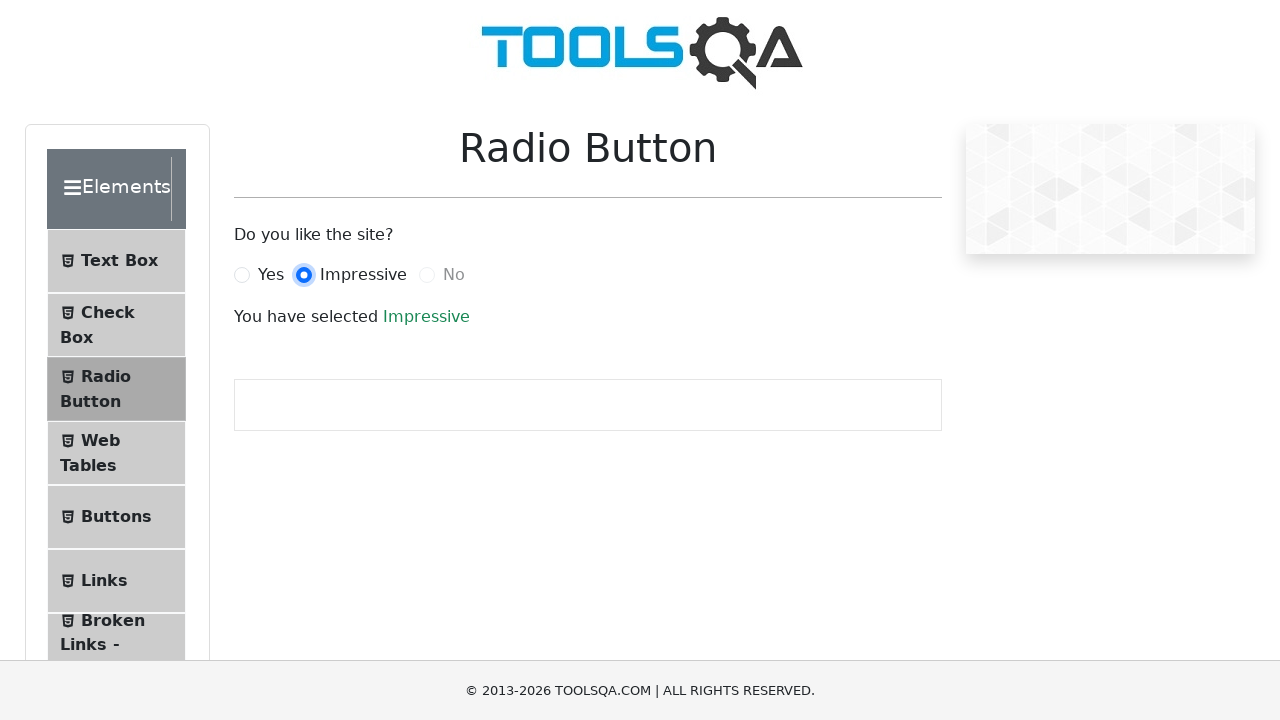